Tests JavaScript confirmation alert by triggering confirm dialogs, clicking Cancel and OK buttons, and validating the result messages

Starting URL: http://the-internet.herokuapp.com/

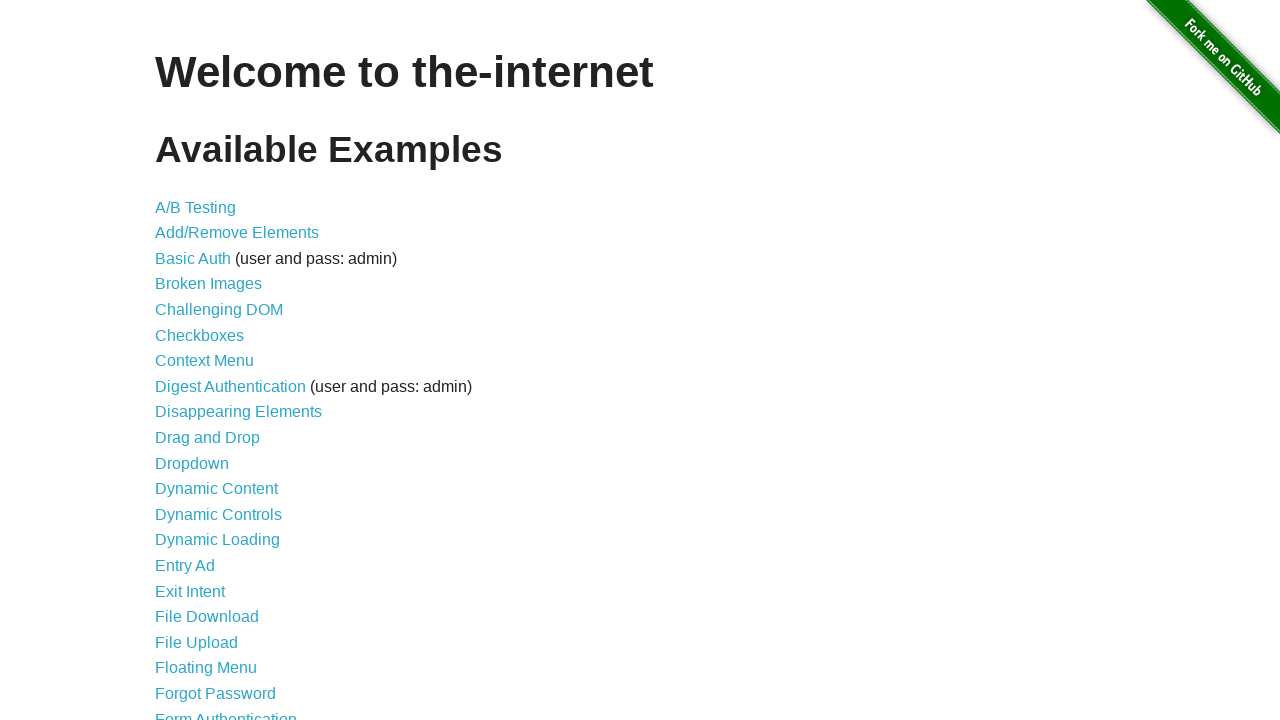

Clicked on JavaScript Alerts link at (214, 361) on a:has-text("JavaScript Alerts")
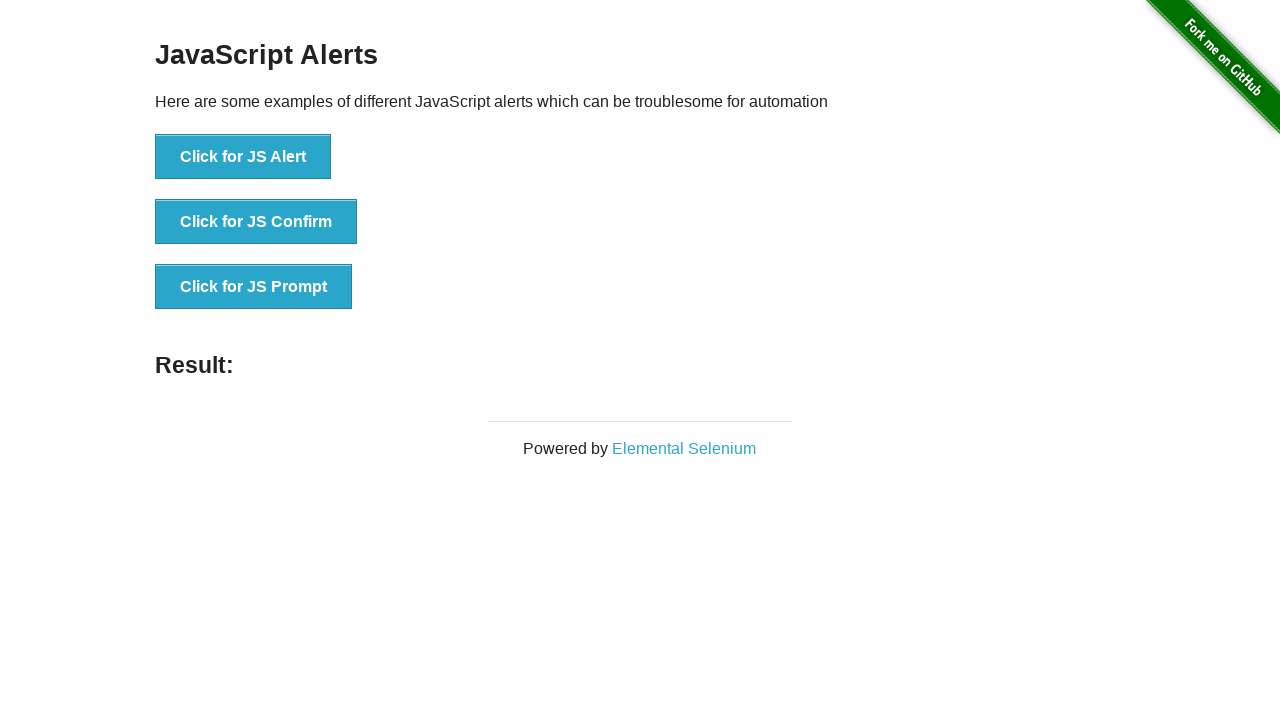

Set up dialog handler to dismiss the confirm dialog
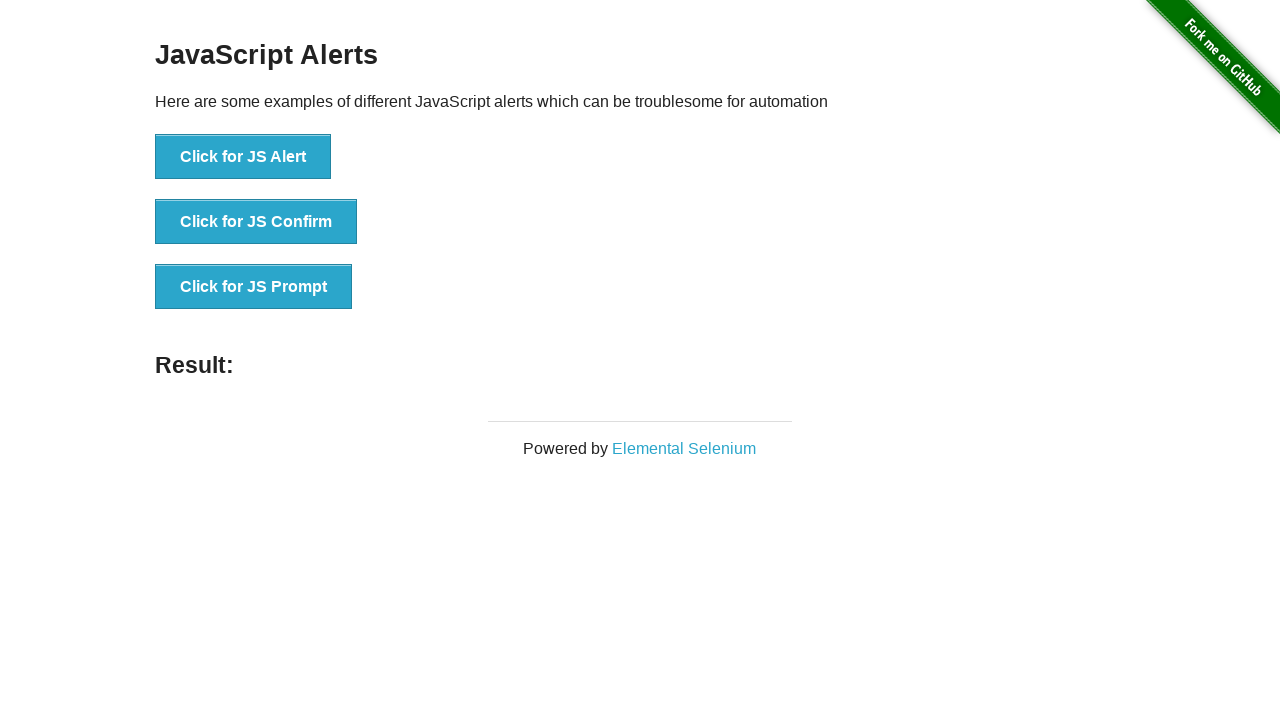

Clicked button to trigger JavaScript Confirm dialog at (256, 222) on button:has-text("Click for JS Confirm")
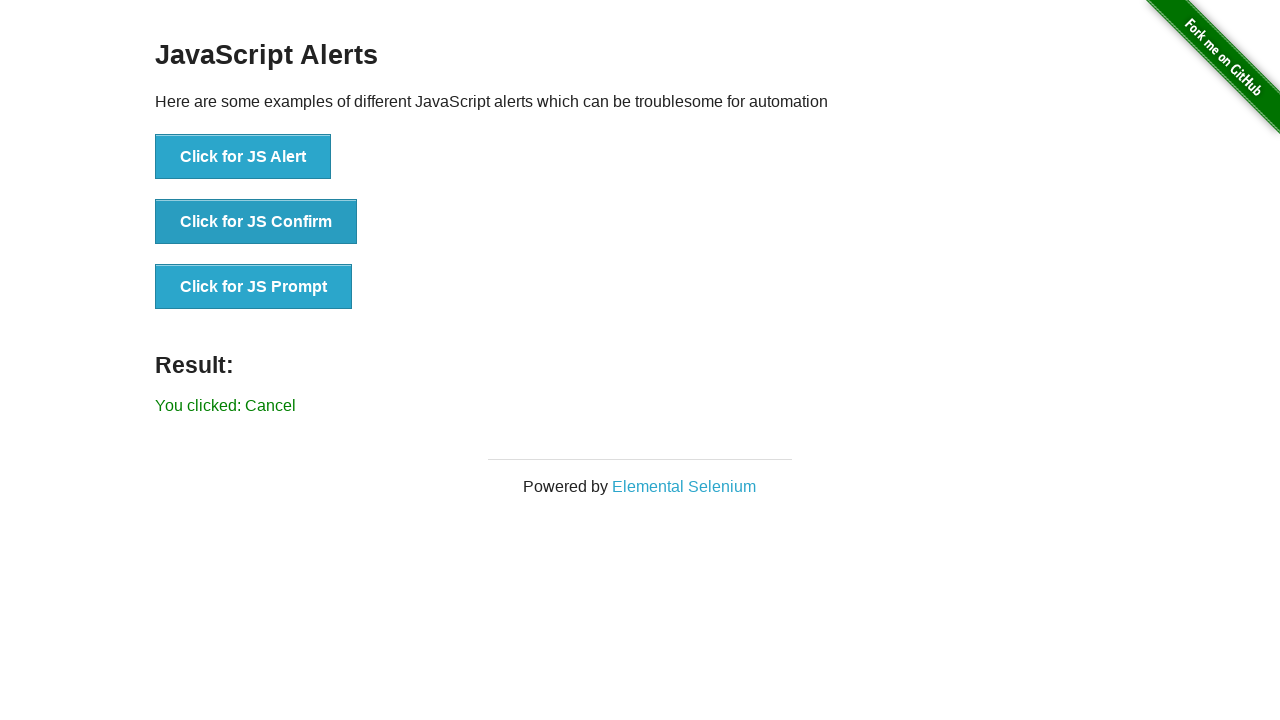

Located result message element
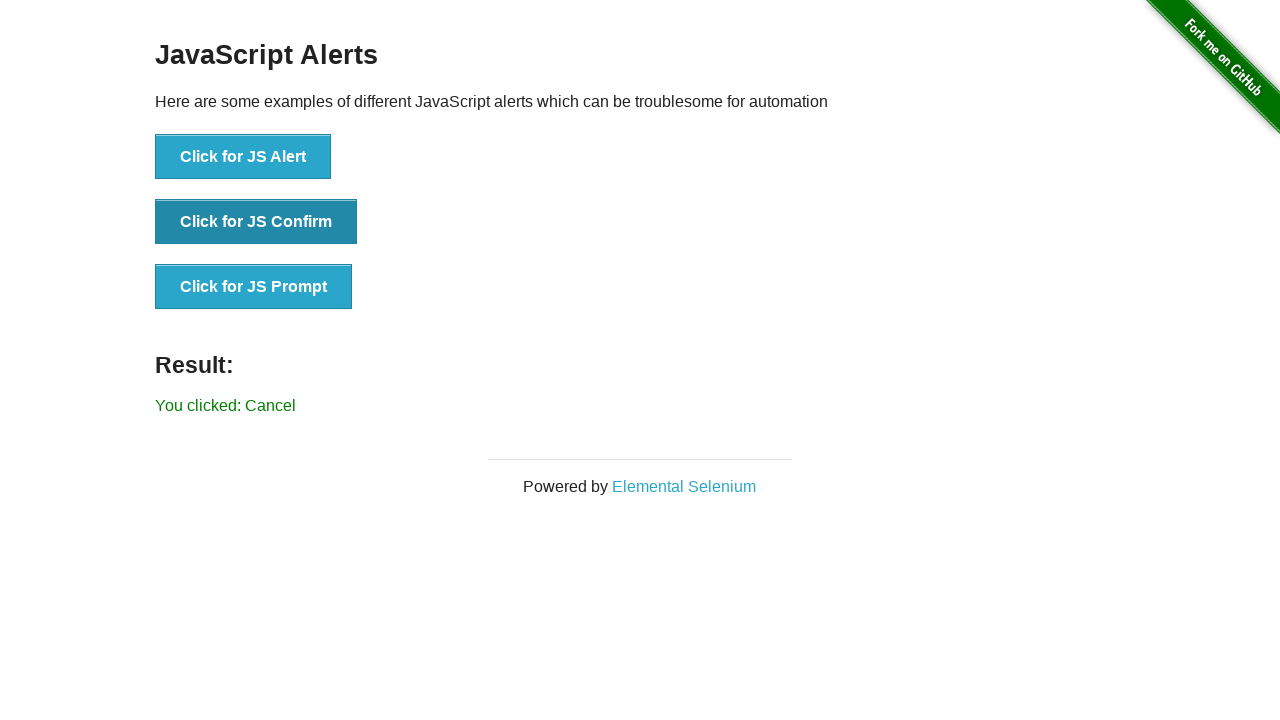

Verified result message shows 'You clicked: Cancel' after dismissing dialog
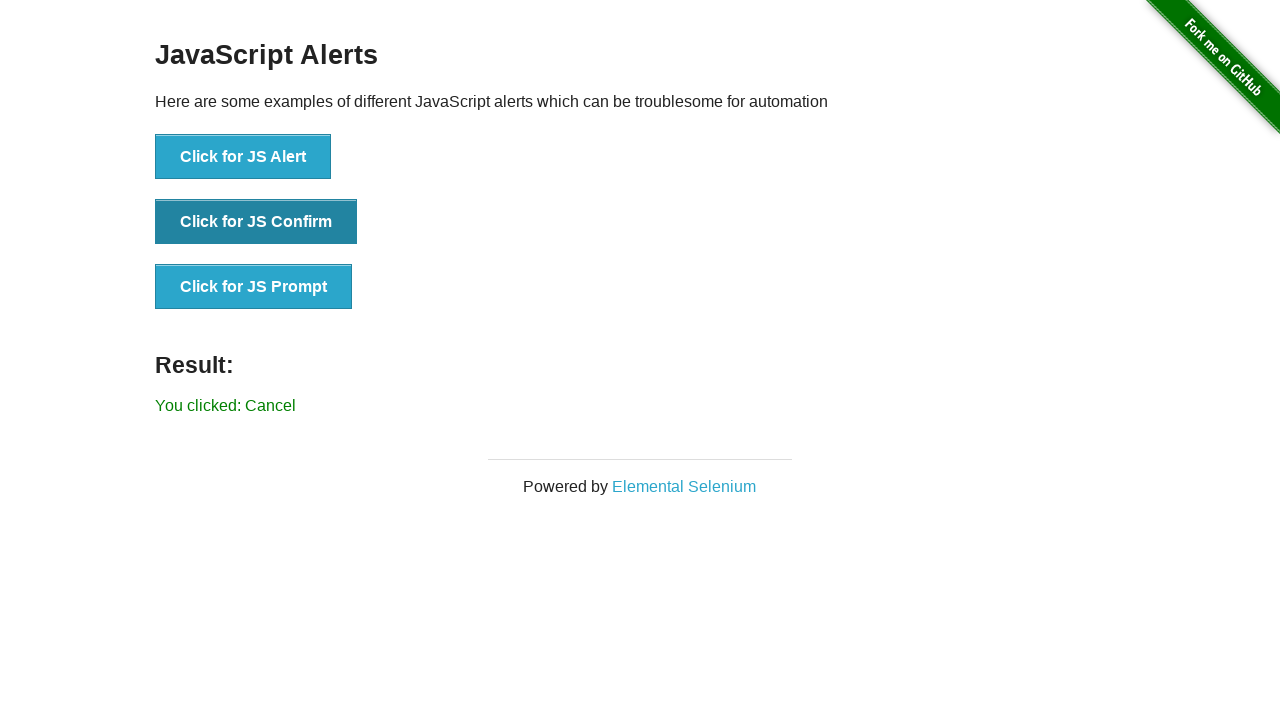

Set up dialog handler to accept the confirm dialog
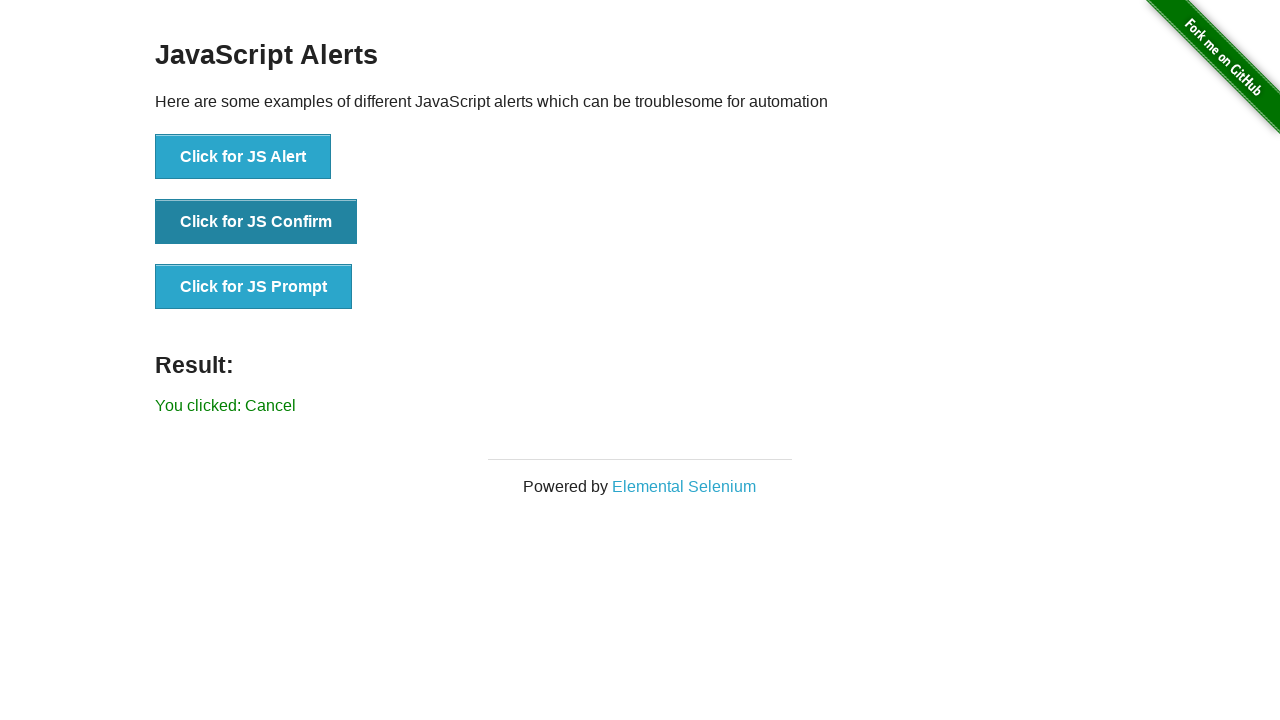

Clicked button again to trigger JavaScript Confirm dialog at (256, 222) on button:has-text("Click for JS Confirm")
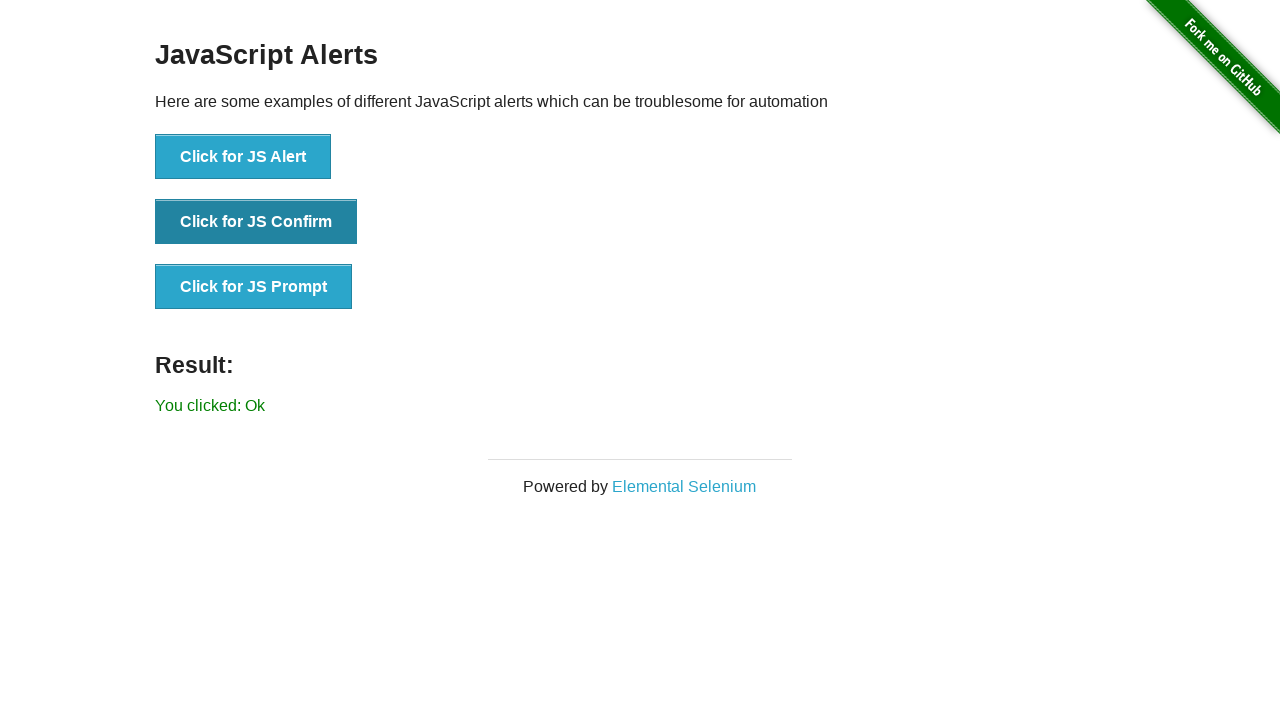

Verified result message shows 'You clicked: Ok' after accepting dialog
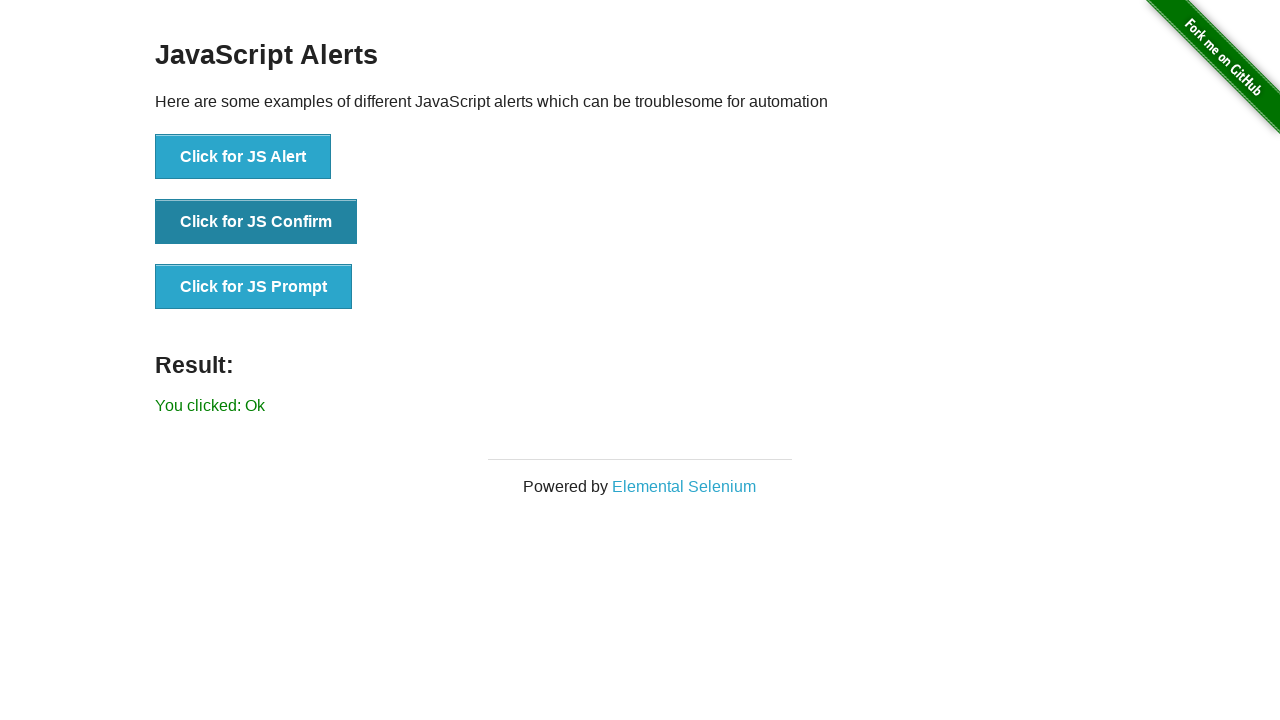

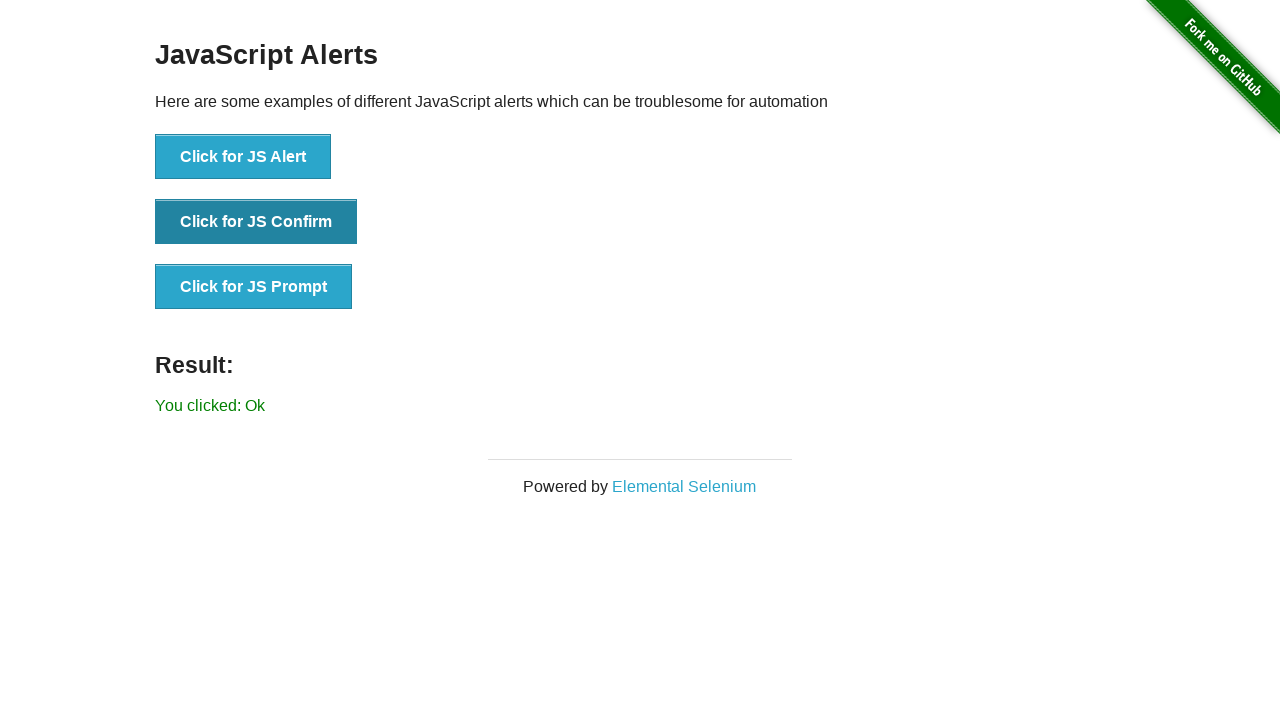